Tests multiple window handling by clicking a link that opens a new window and switching to it

Starting URL: https://the-internet.herokuapp.com/windows

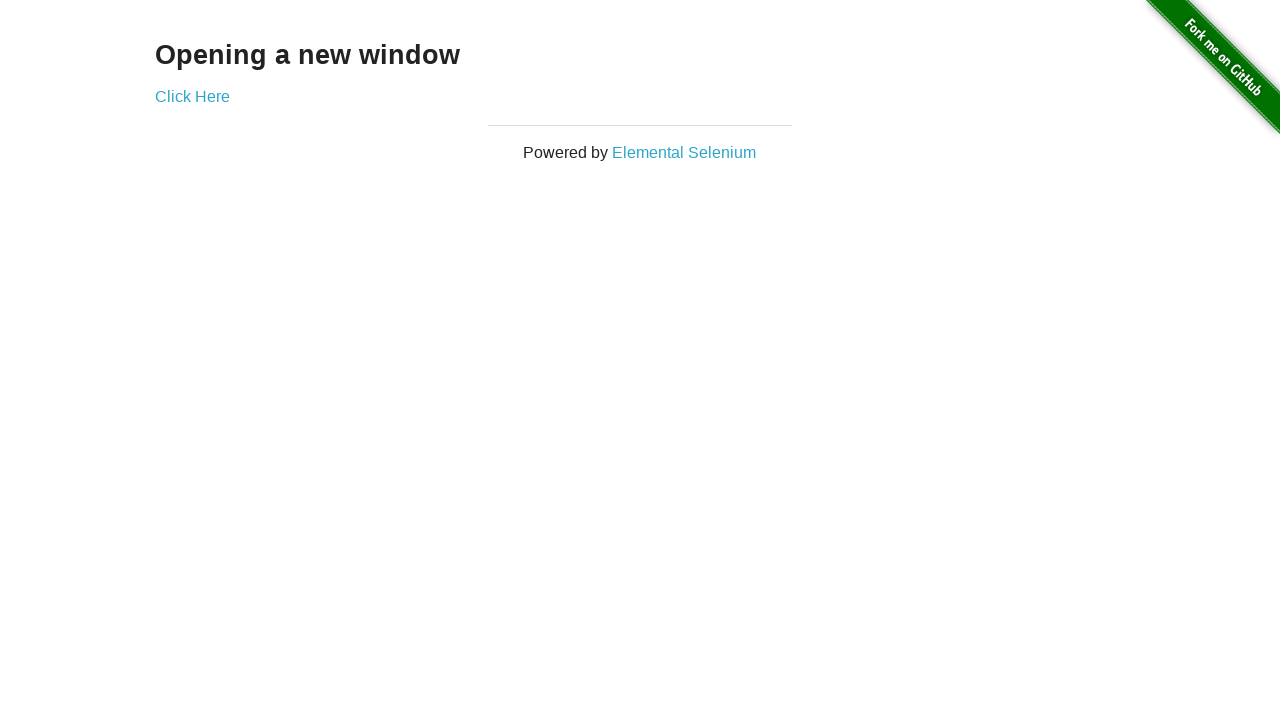

Clicked 'Click Here' link to open new window at (192, 96) on xpath=//a[contains(text(),'Click Here')]
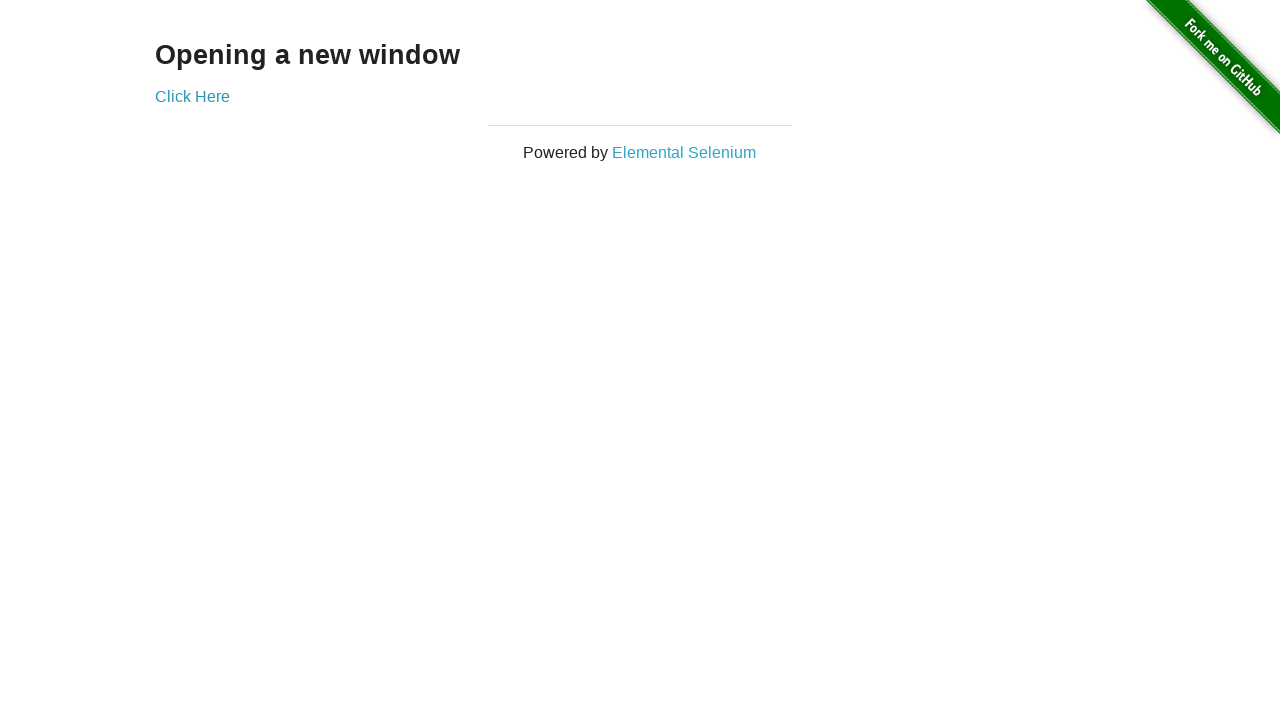

New window opened and captured
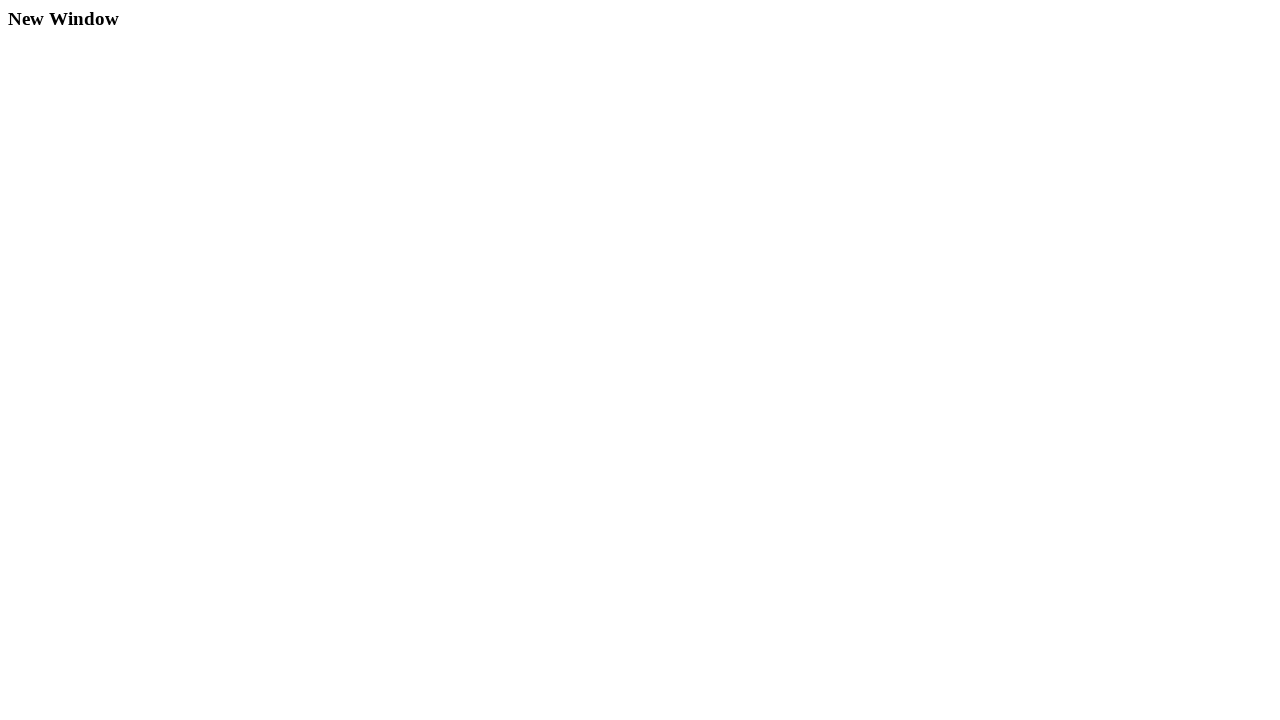

New page finished loading
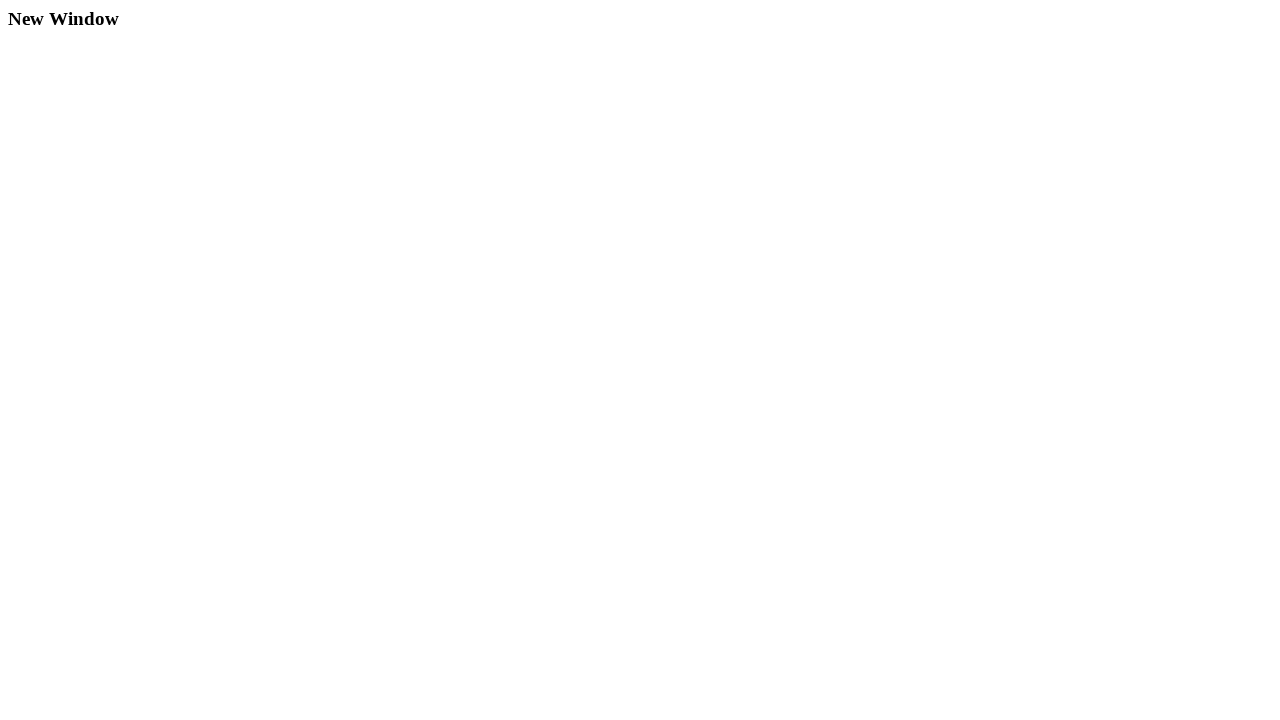

Verified new window title: New Window
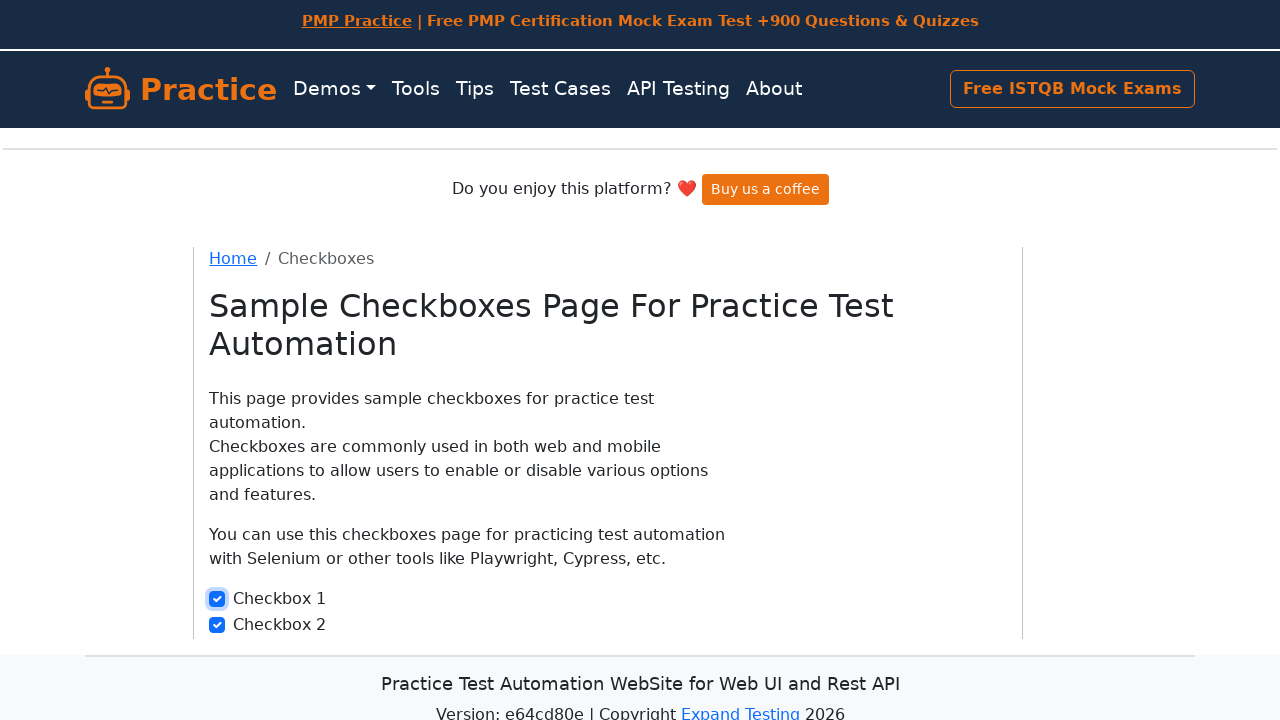

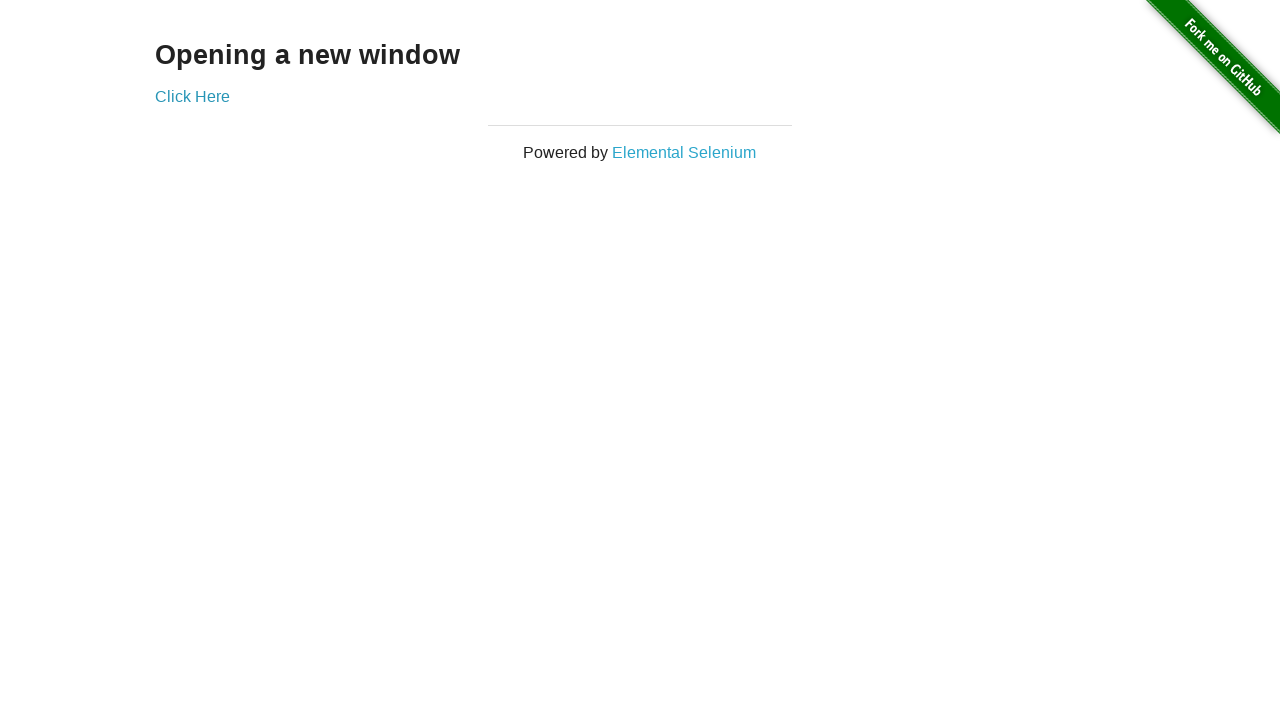